Tests that phone numbers exceeding 15 digits are truncated or handled appropriately

Starting URL: https://qa-practice.netlify.app/bugs-form

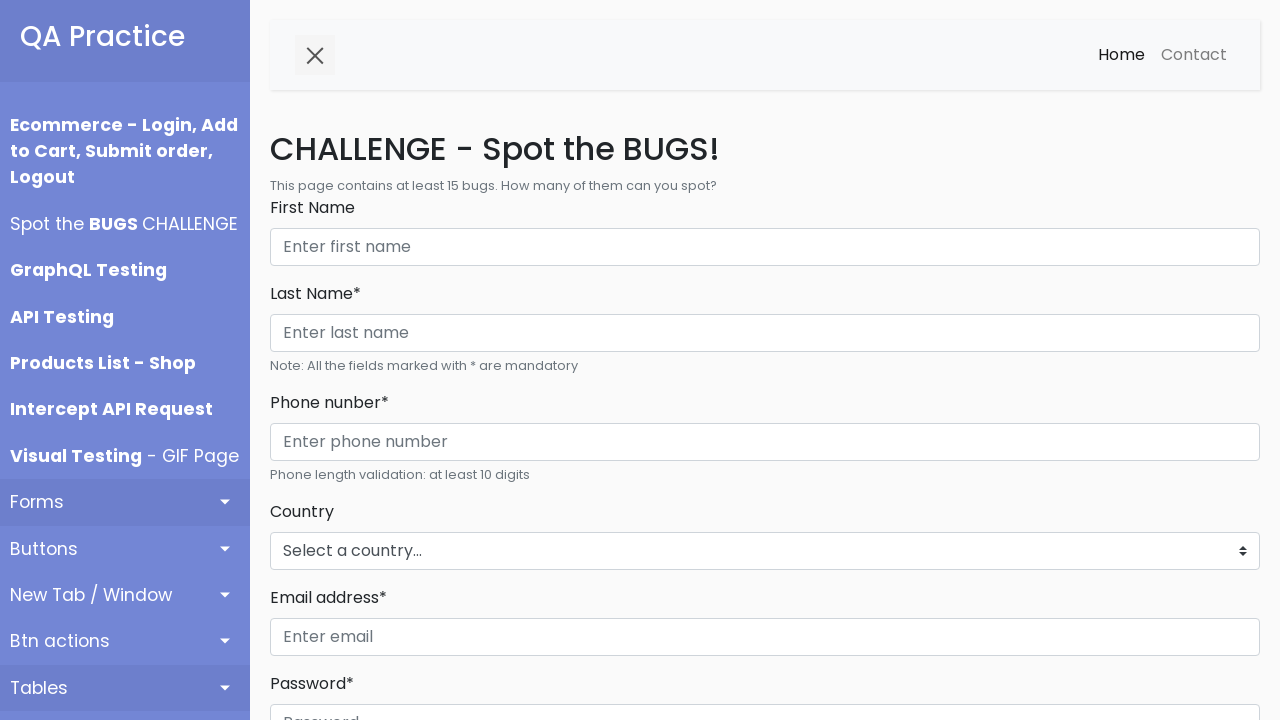

Filled last name field with 'Jadye' on internal:attr=[placeholder="Enter last name"i]
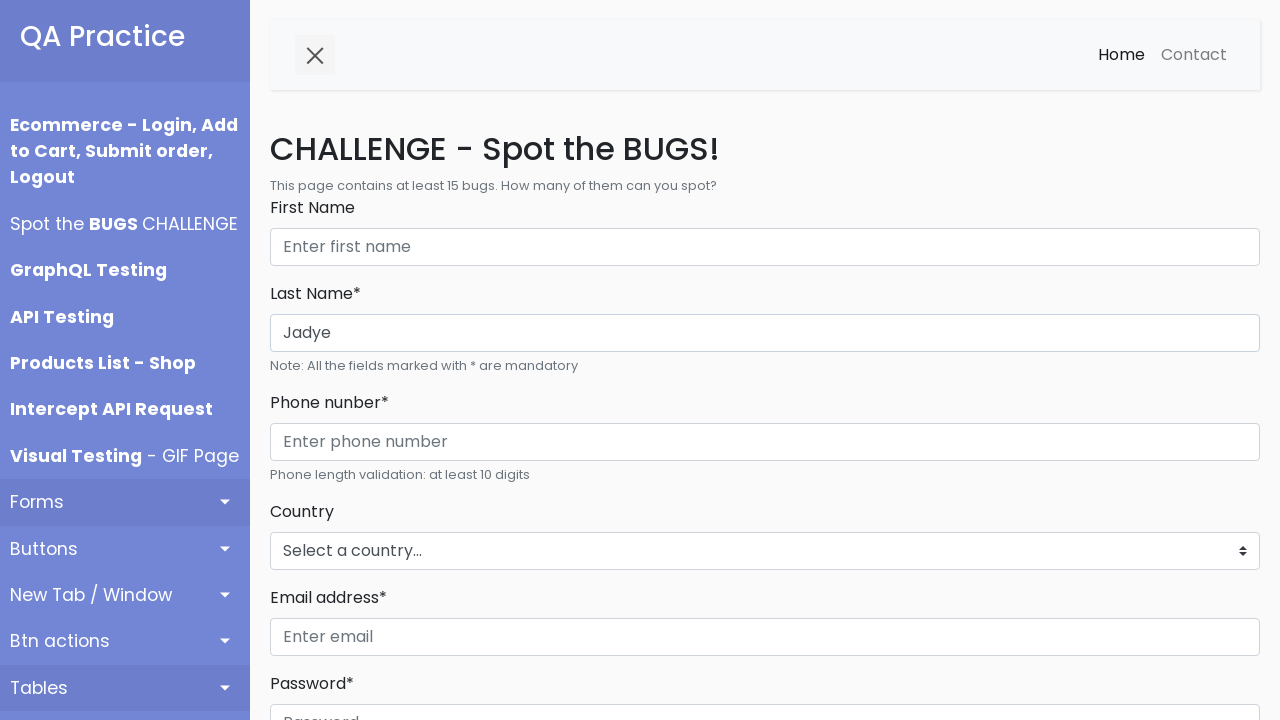

Filled phone number field with 16-digit number '0226216269123456' to test 15-digit limit on internal:attr=[placeholder="Enter phone number"i]
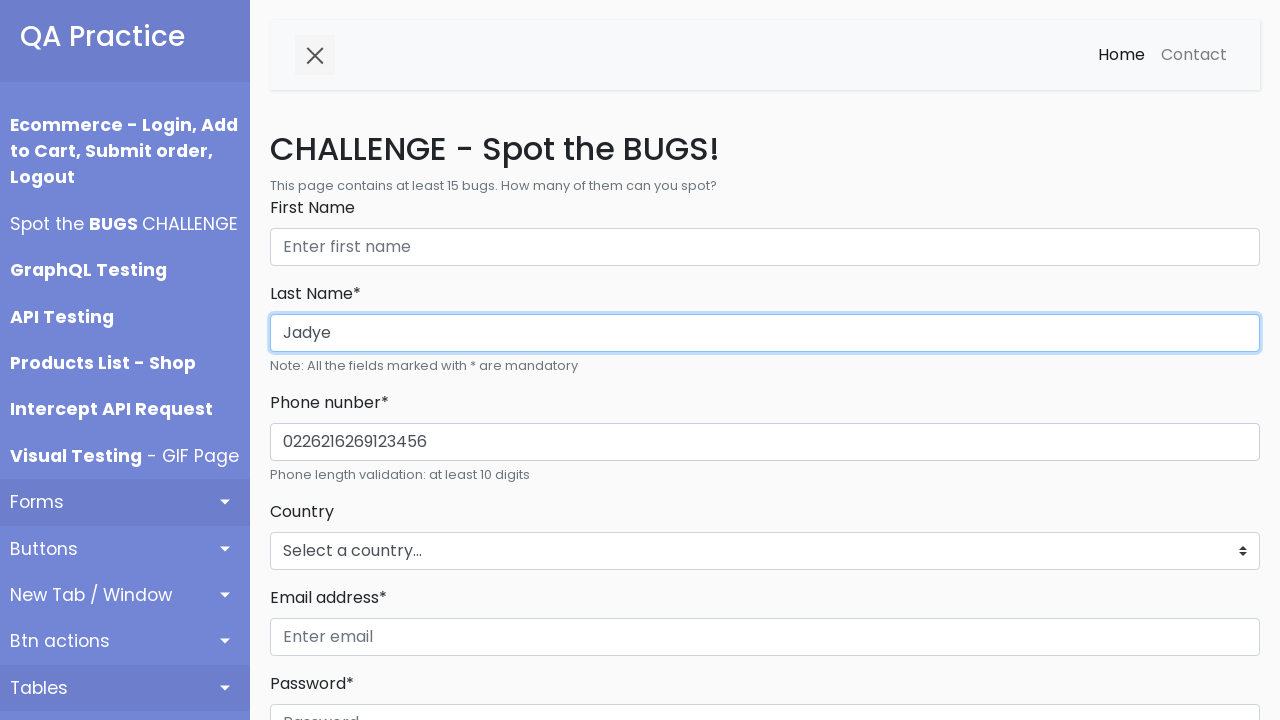

Filled password field with 'Welcome' on internal:attr=[placeholder="Password"i]
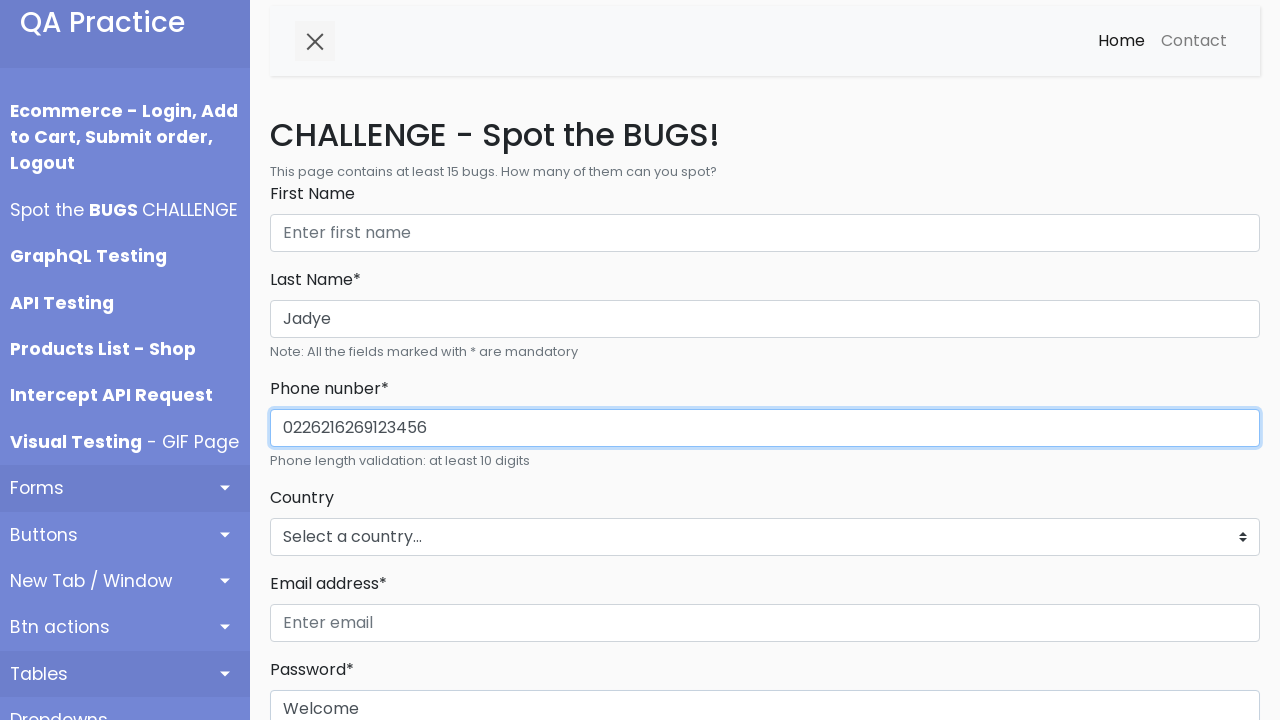

Clicked Register button to submit form at (316, 360) on internal:role=button[name="Register"i]
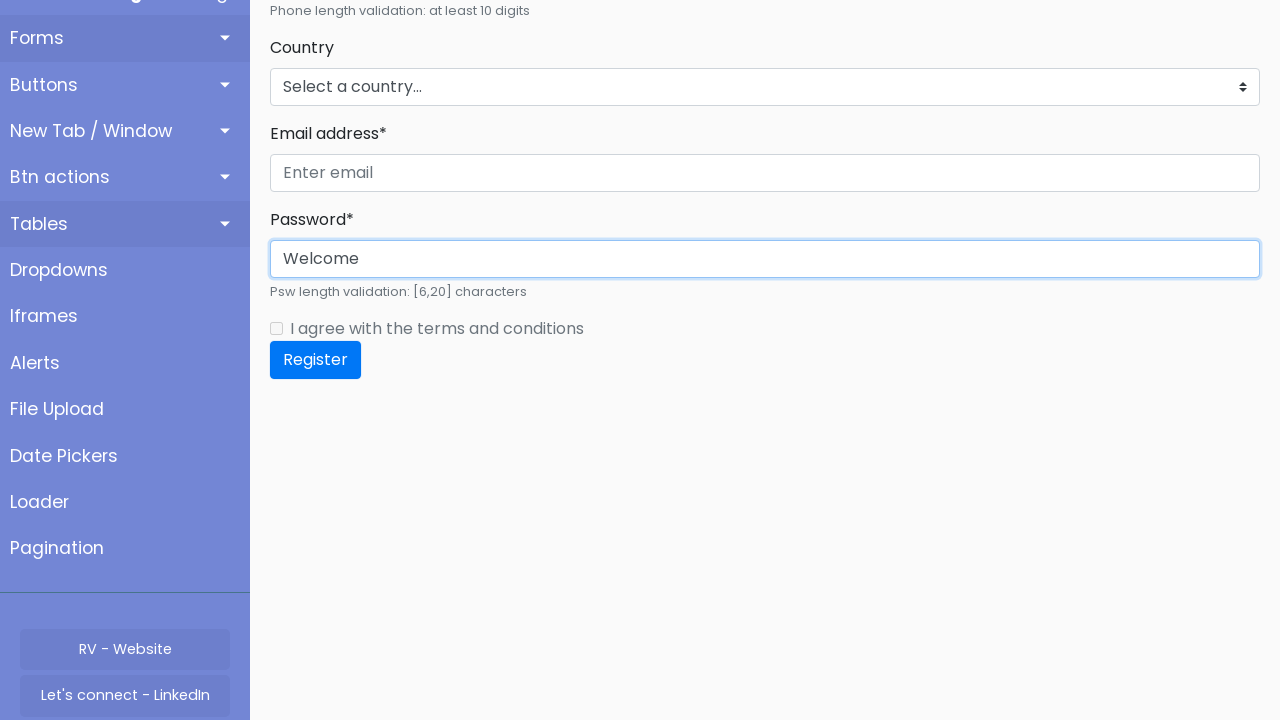

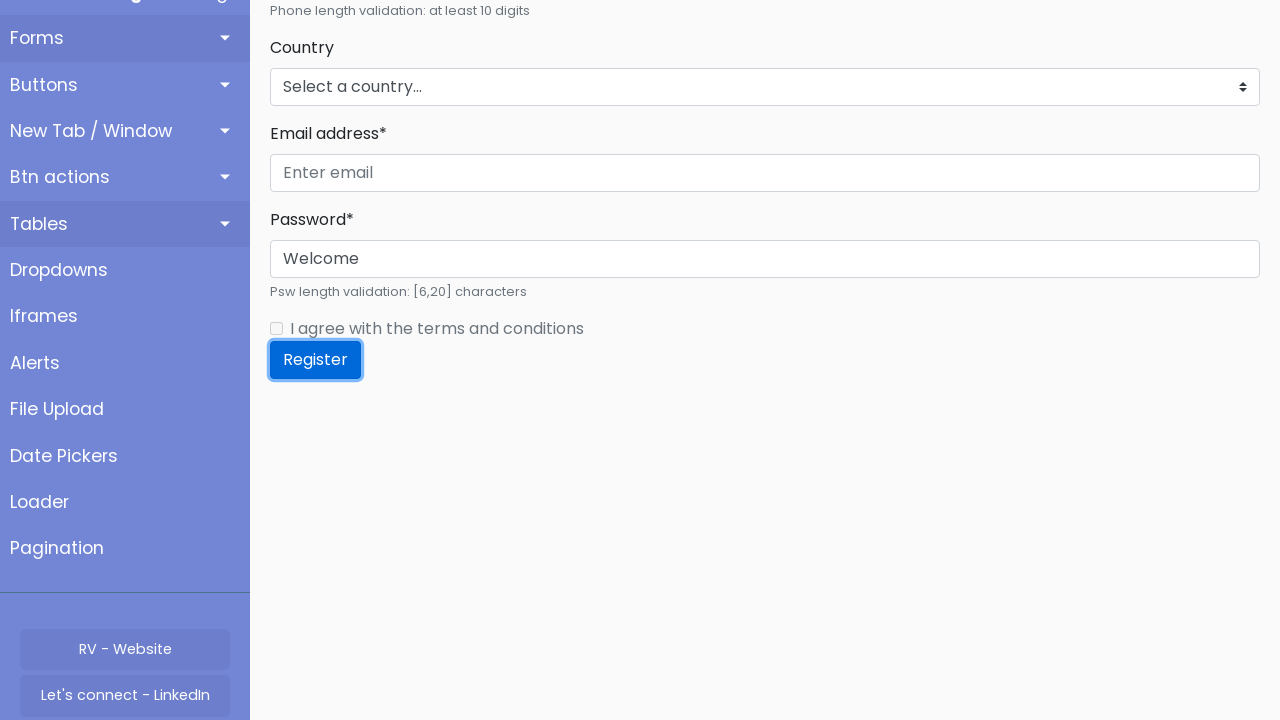